Tests that the Gündem (Agenda) page loads correctly and contains a heading with "Gündem" text

Starting URL: https://egundem.com/gundem

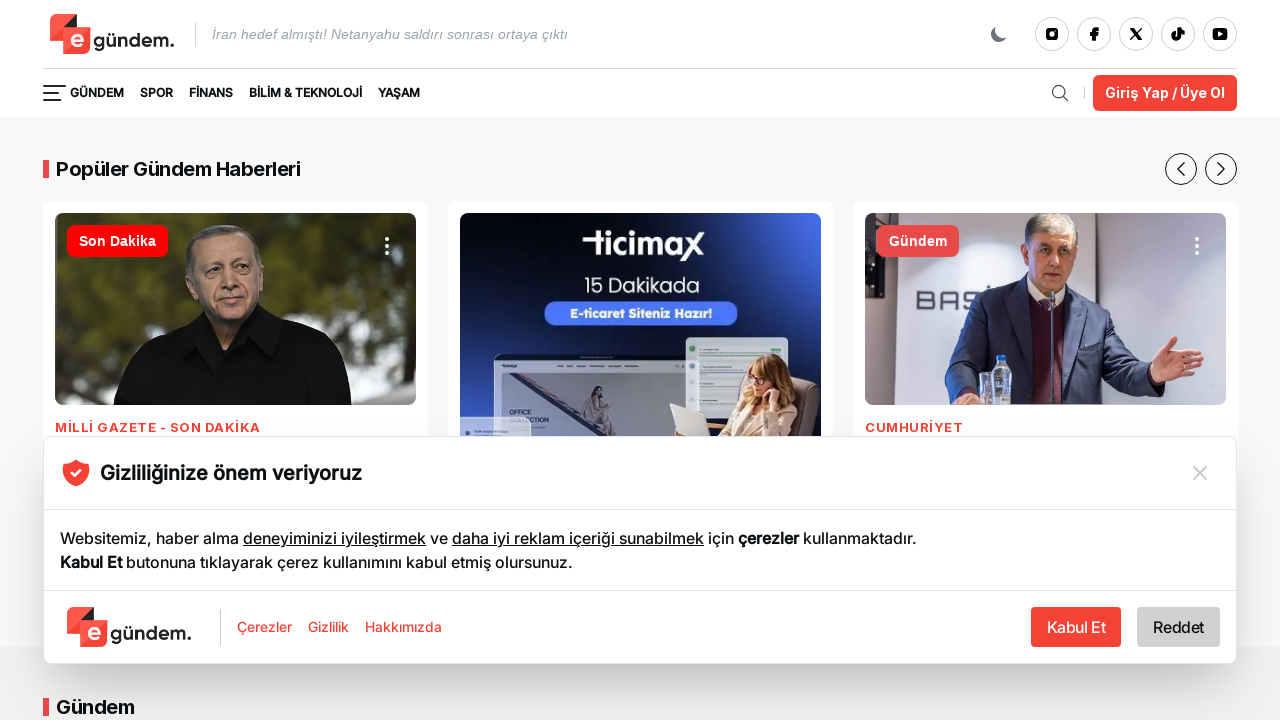

Verified that URL contains /gundem path
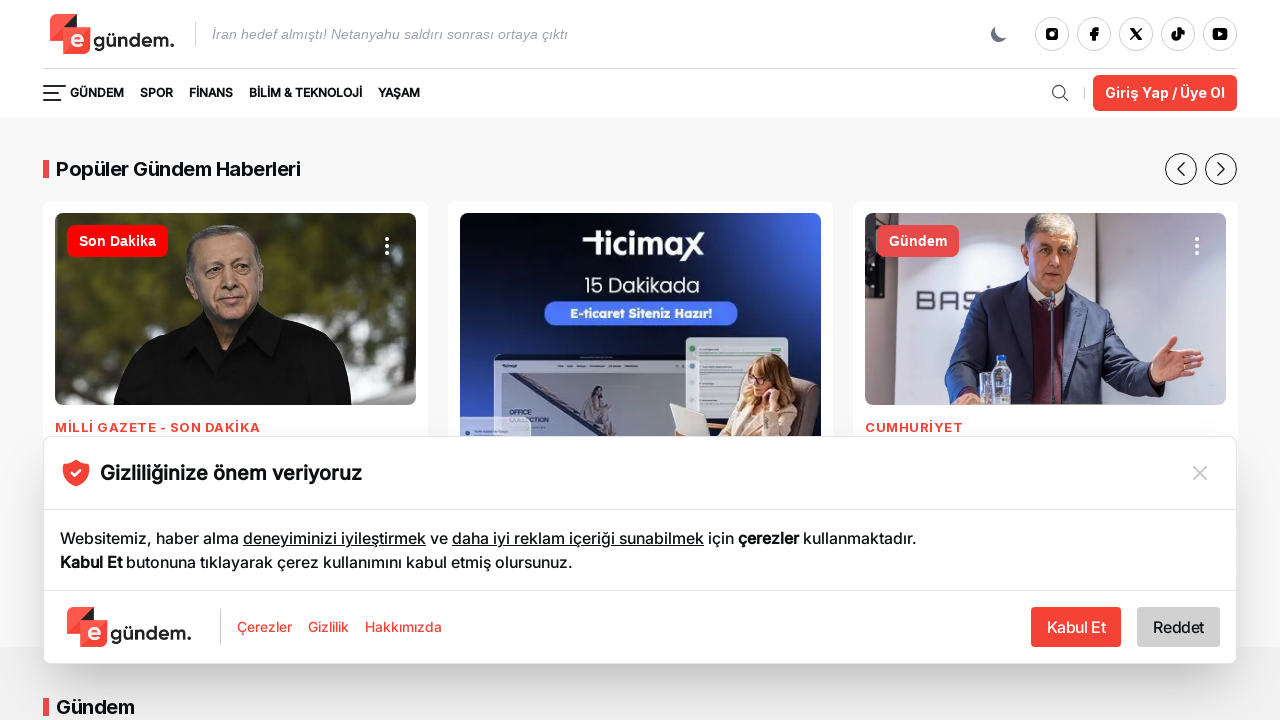

Verified that page contains h1 heading with 'Gündem' text
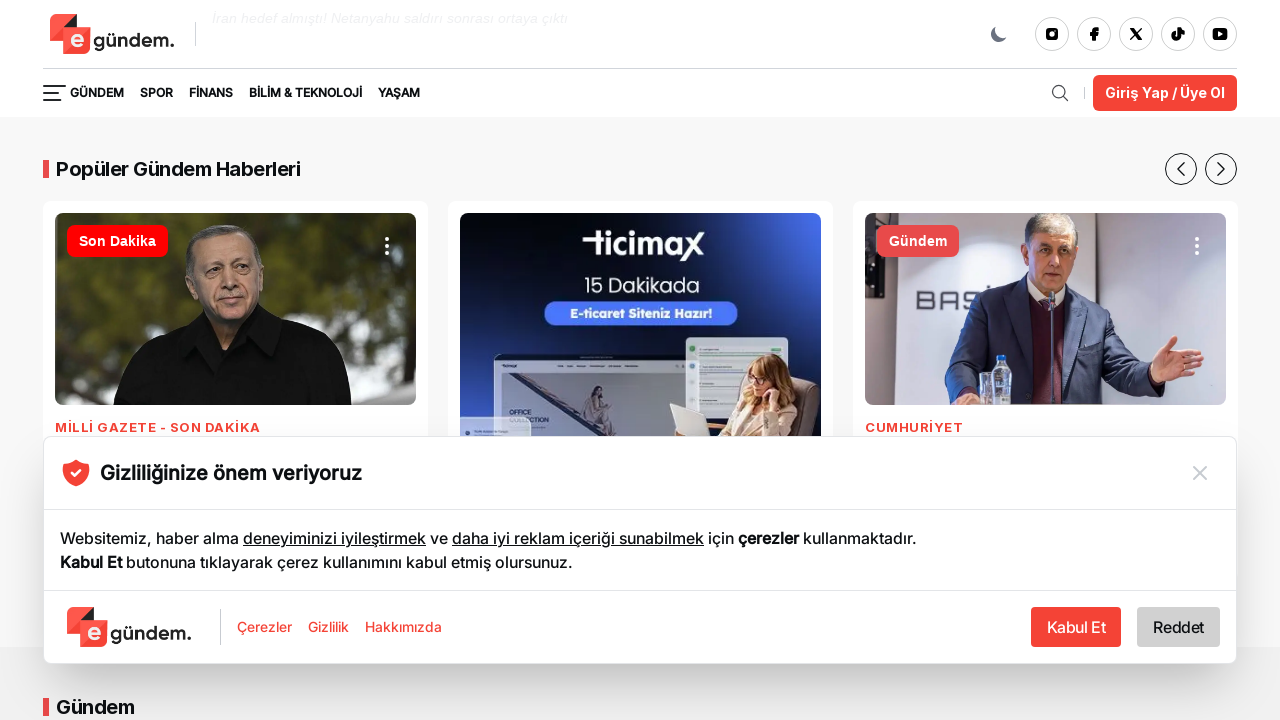

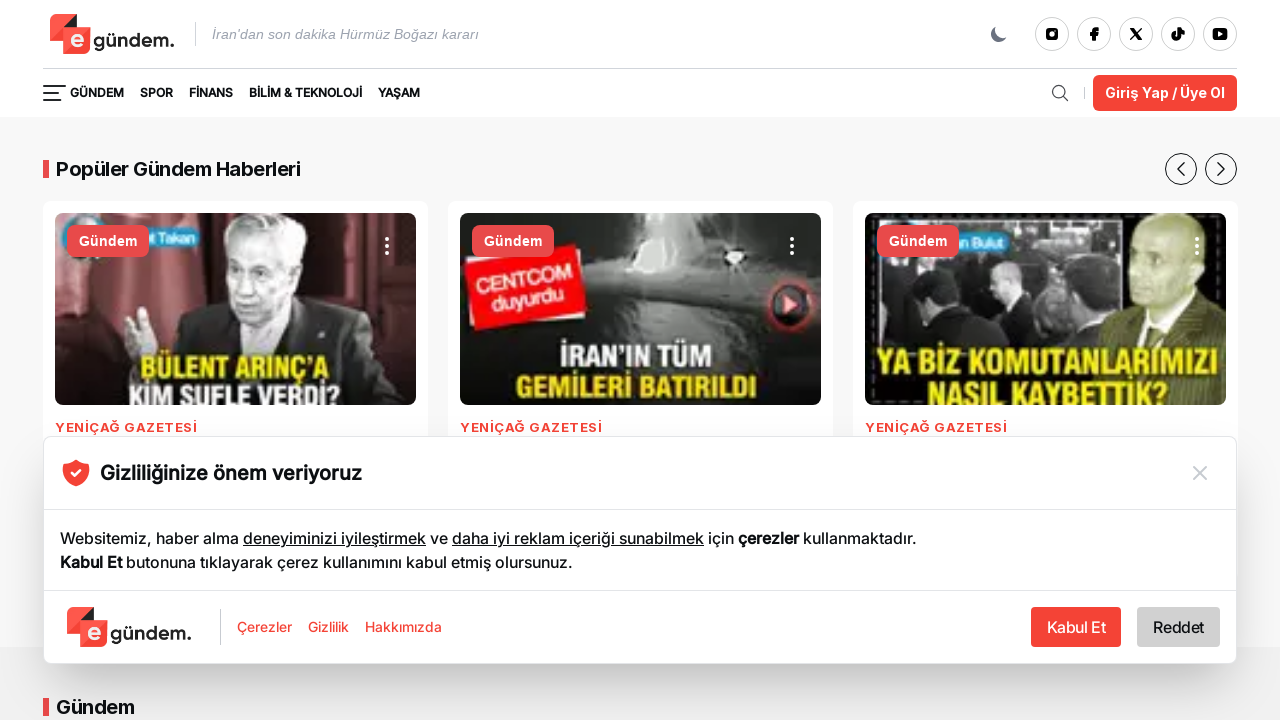